Tests frame handling by switching between frames, clicking buttons within frames, counting frames, and working with nested frames

Starting URL: https://www.leafground.com/frame.xhtml

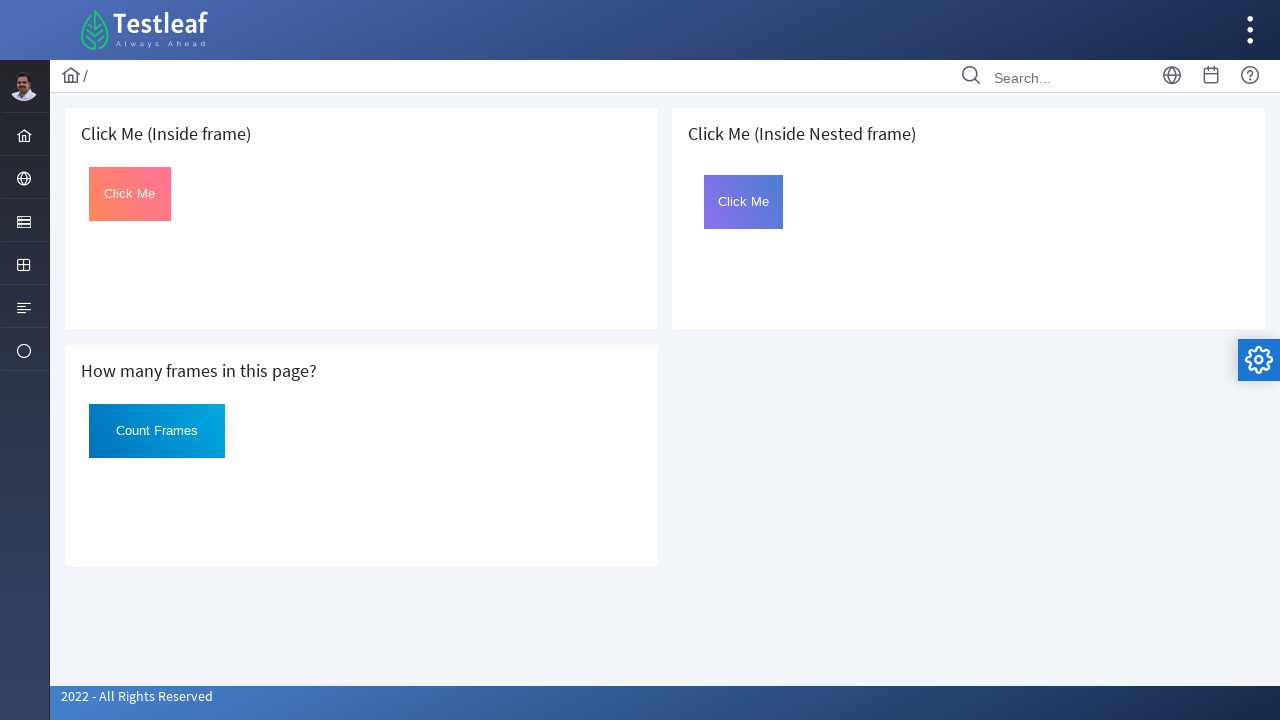

Clicked button in first frame at (130, 194) on iframe >> nth=0 >> internal:control=enter-frame >> #Click
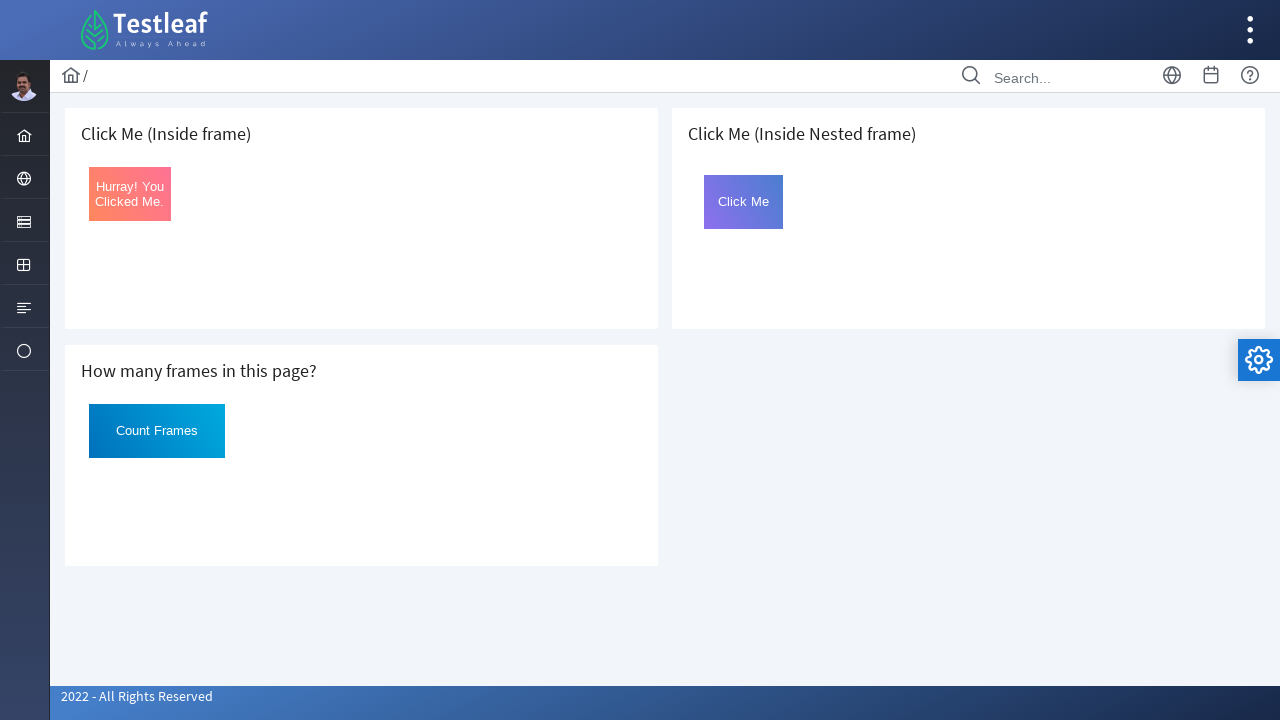

Retrieved button text from first frame: 'Hurray! You Clicked Me.'
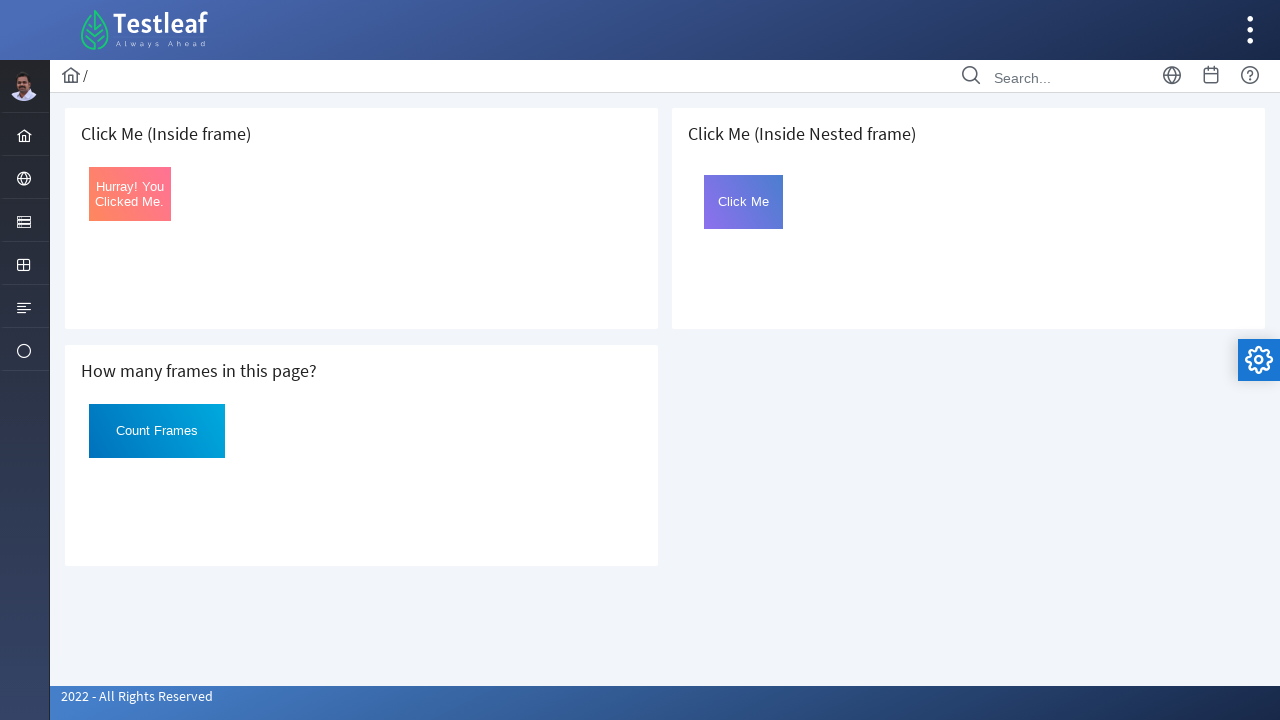

Counted total frames on page: 3
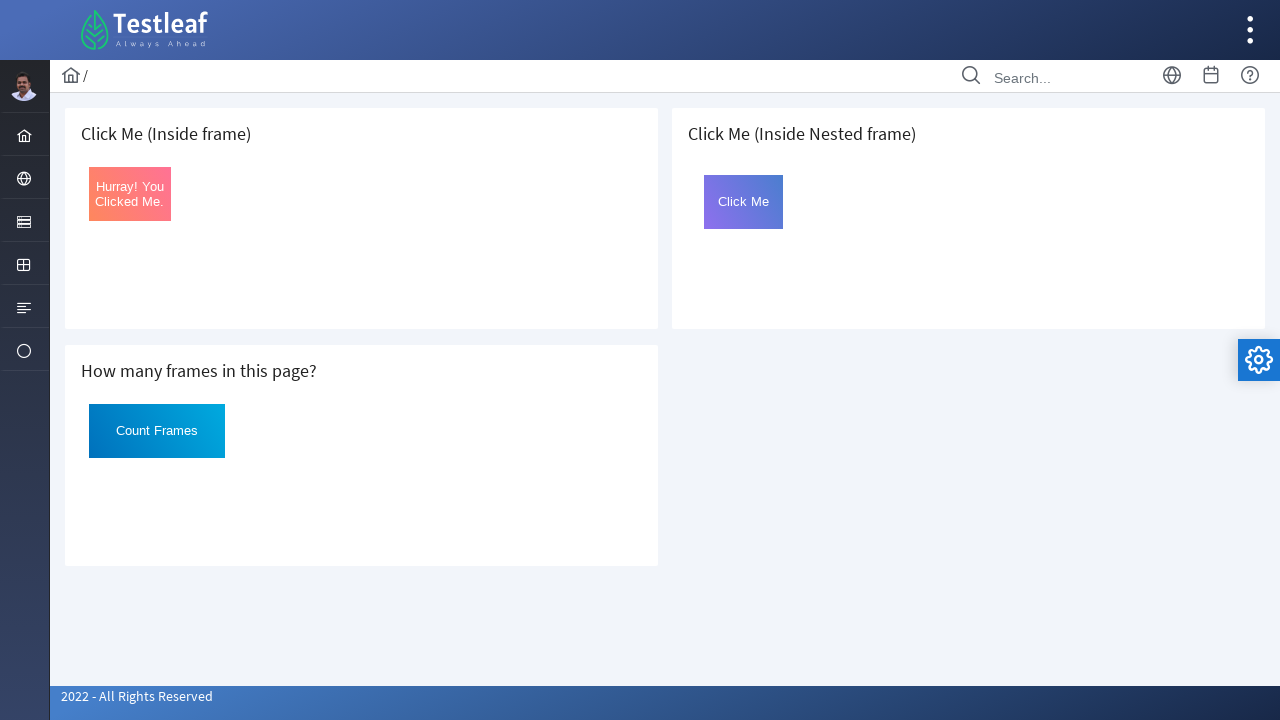

Located third frame (outer frame for nested structure)
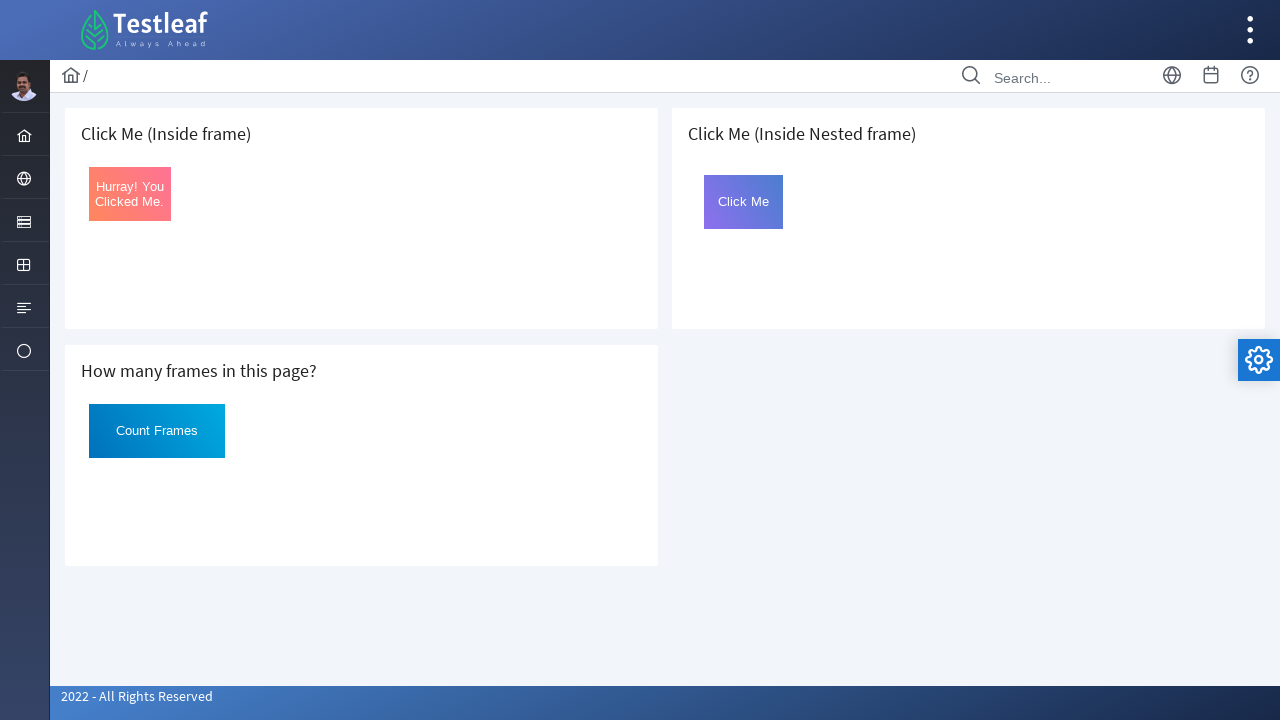

Located nested frame within third frame
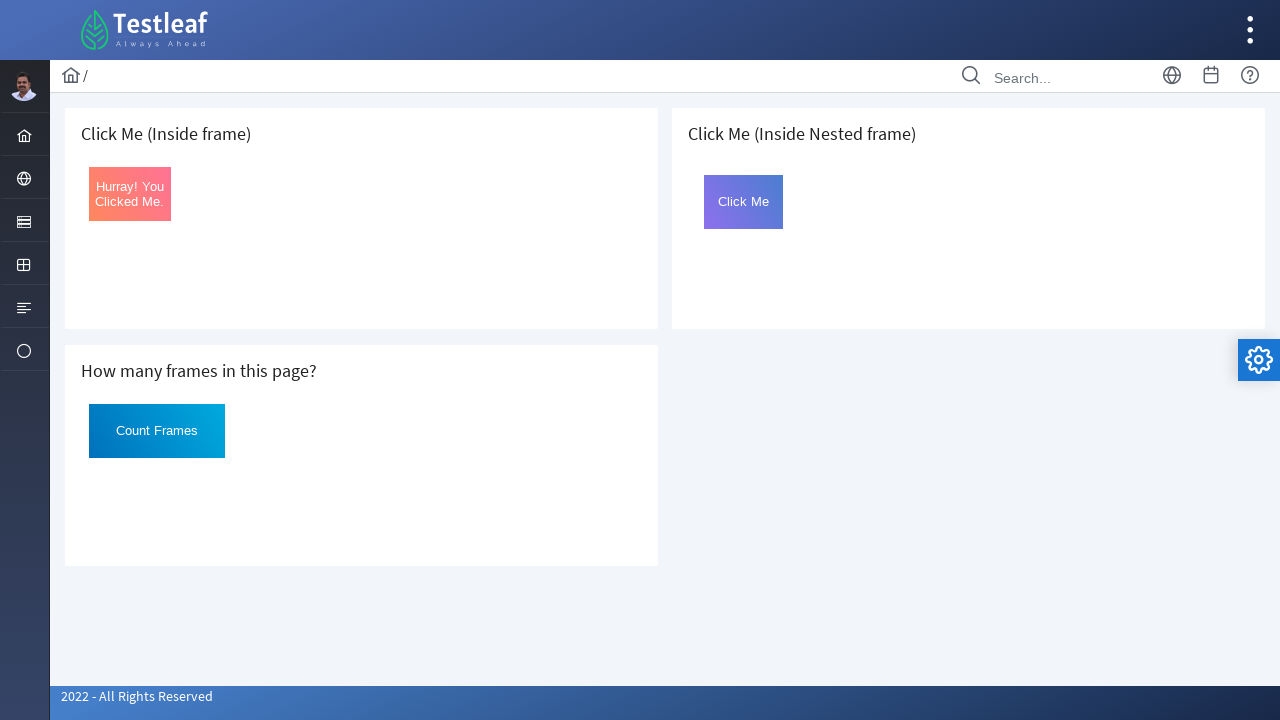

Clicked button in nested frame at (744, 202) on iframe >> nth=2 >> internal:control=enter-frame >> iframe[id='frame2'] >> intern
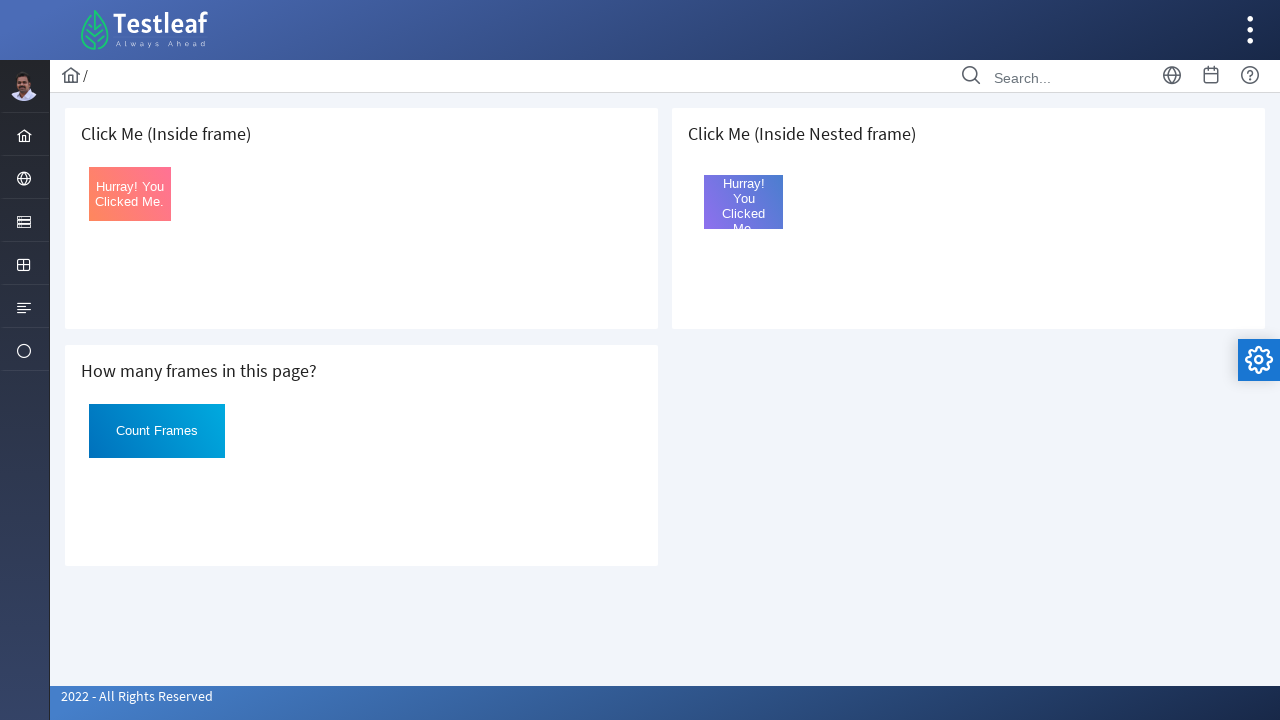

Retrieved button text from nested frame: 'Hurray! You Clicked Me.'
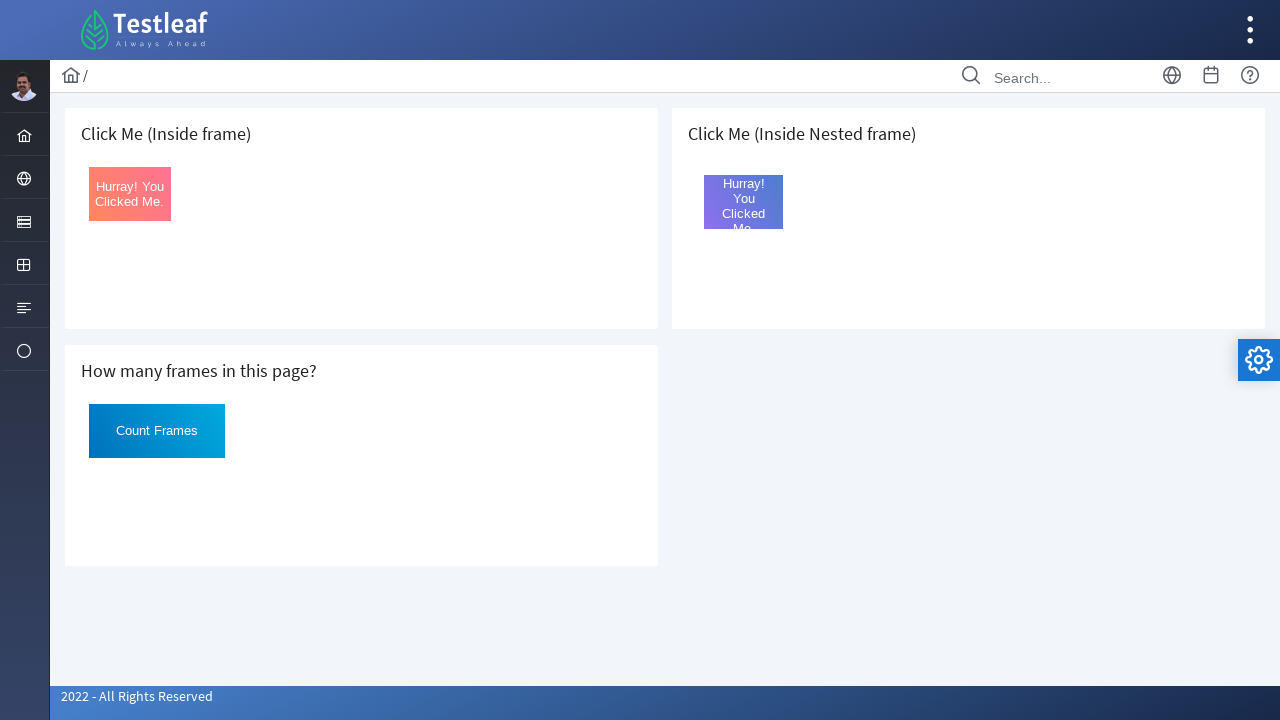

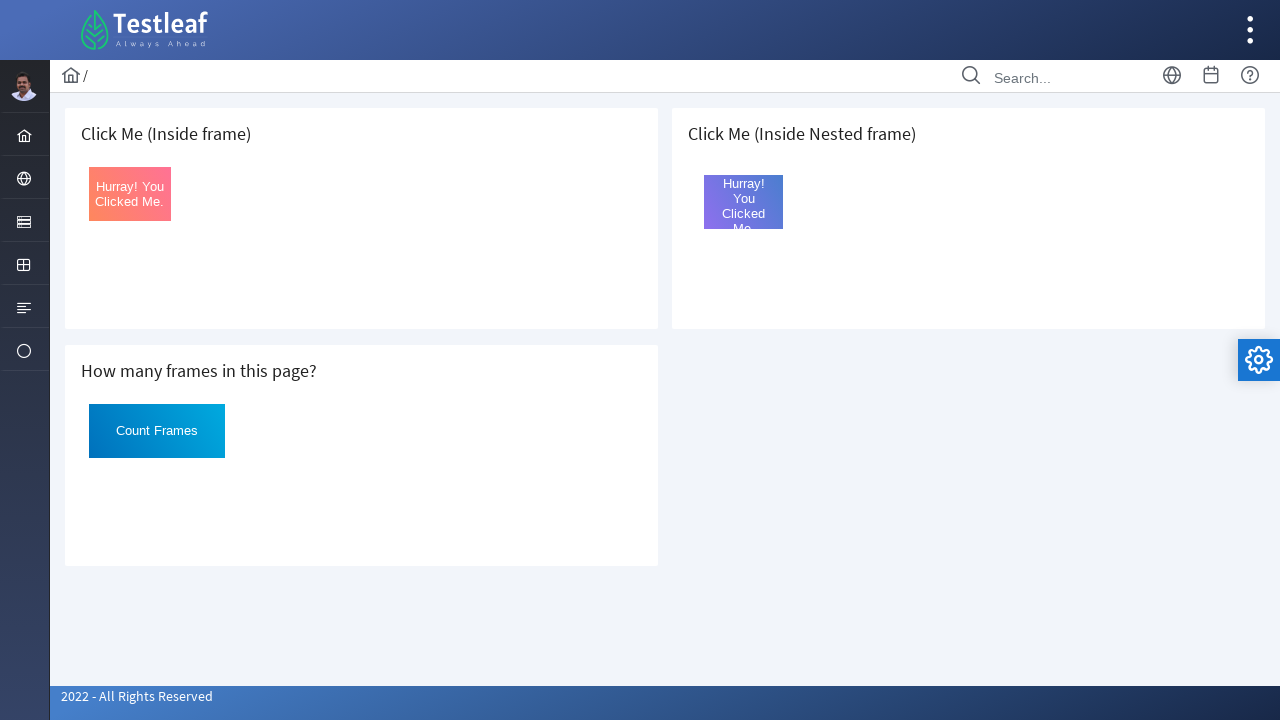